Tests opting out of A/B tests by visiting the page first, checking if in A/B test group, then adding an opt-out cookie, refreshing, and verifying the opt-out was successful.

Starting URL: http://the-internet.herokuapp.com/abtest

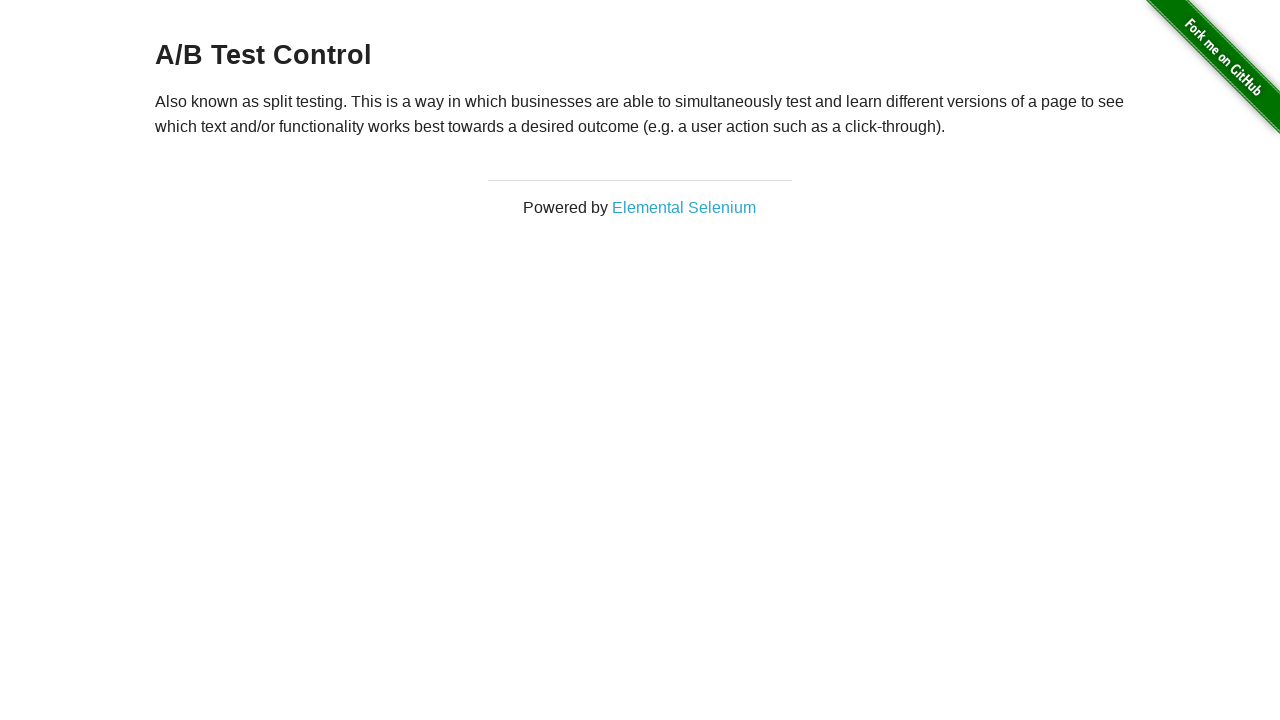

Navigated to A/B test page
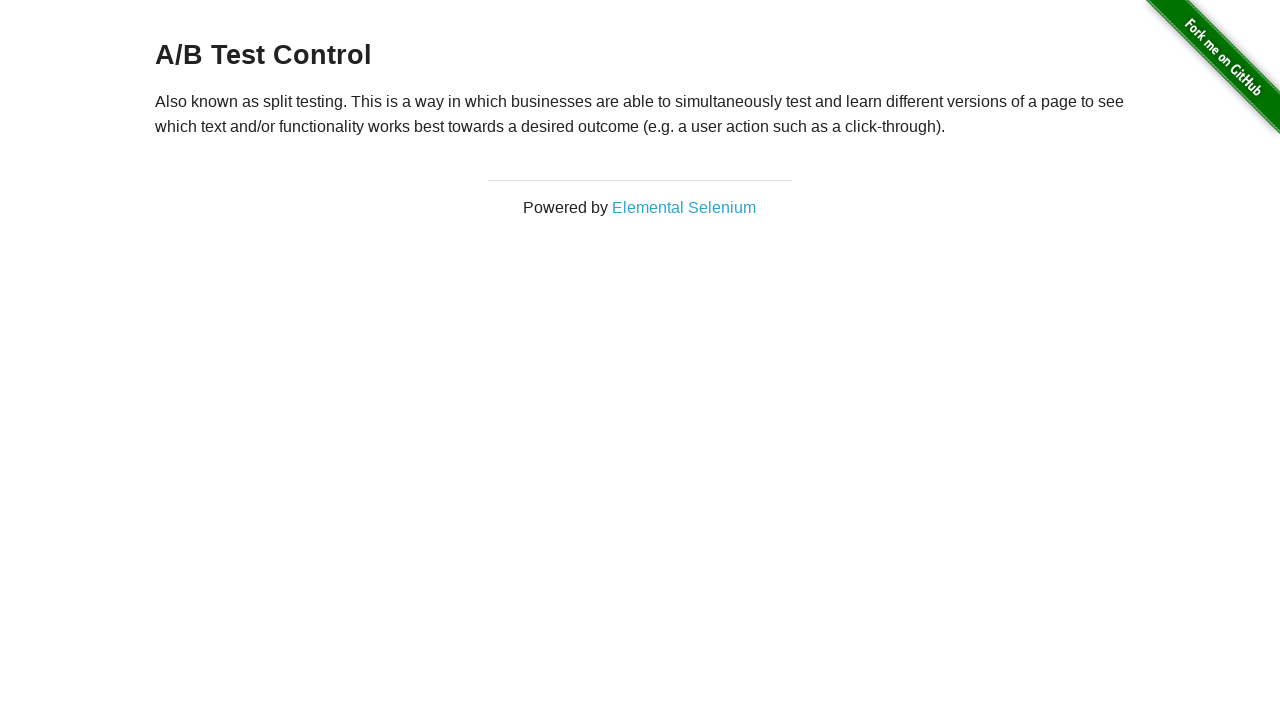

Retrieved initial heading text from page
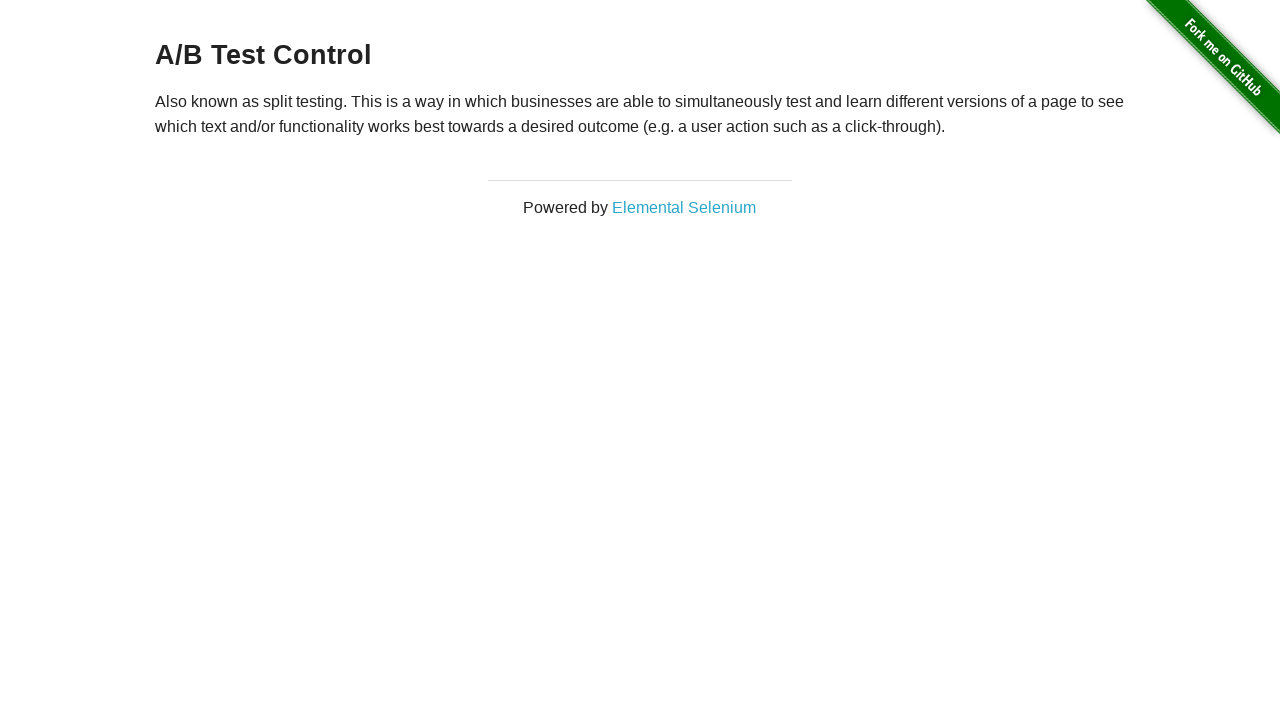

Added optimizelyOptOut cookie to opt out of A/B test
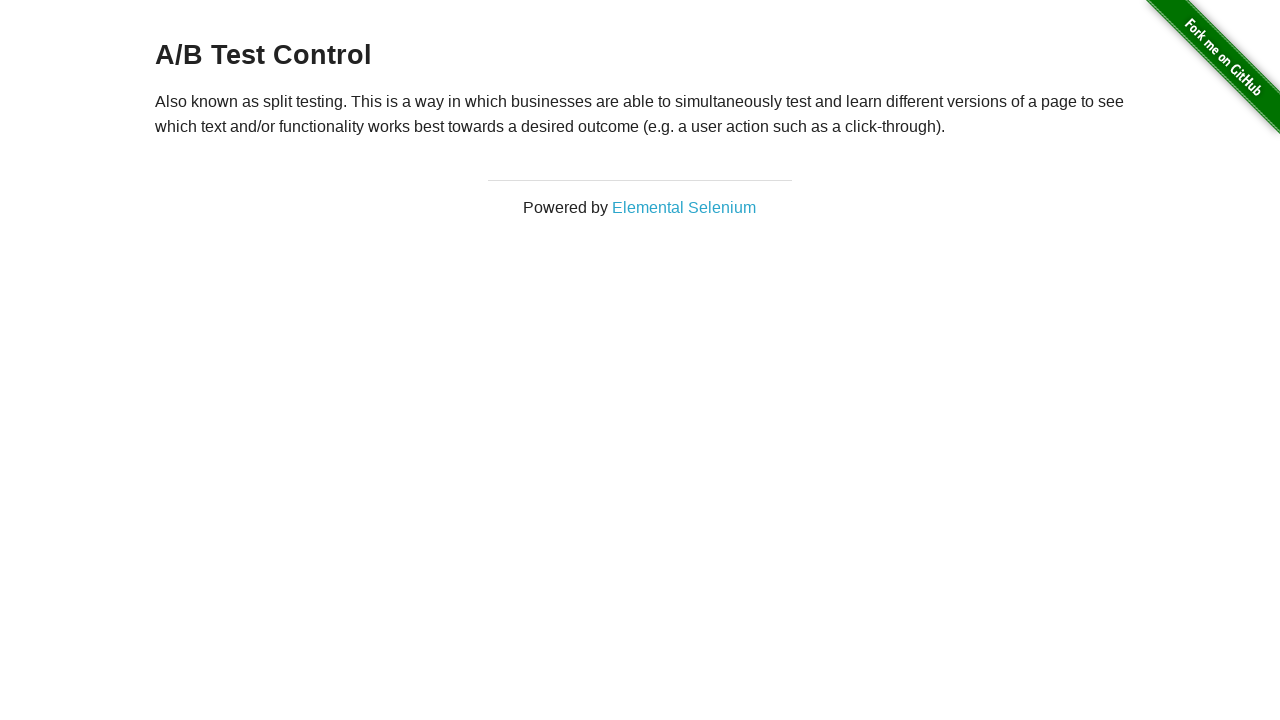

Reloaded page after adding opt-out cookie
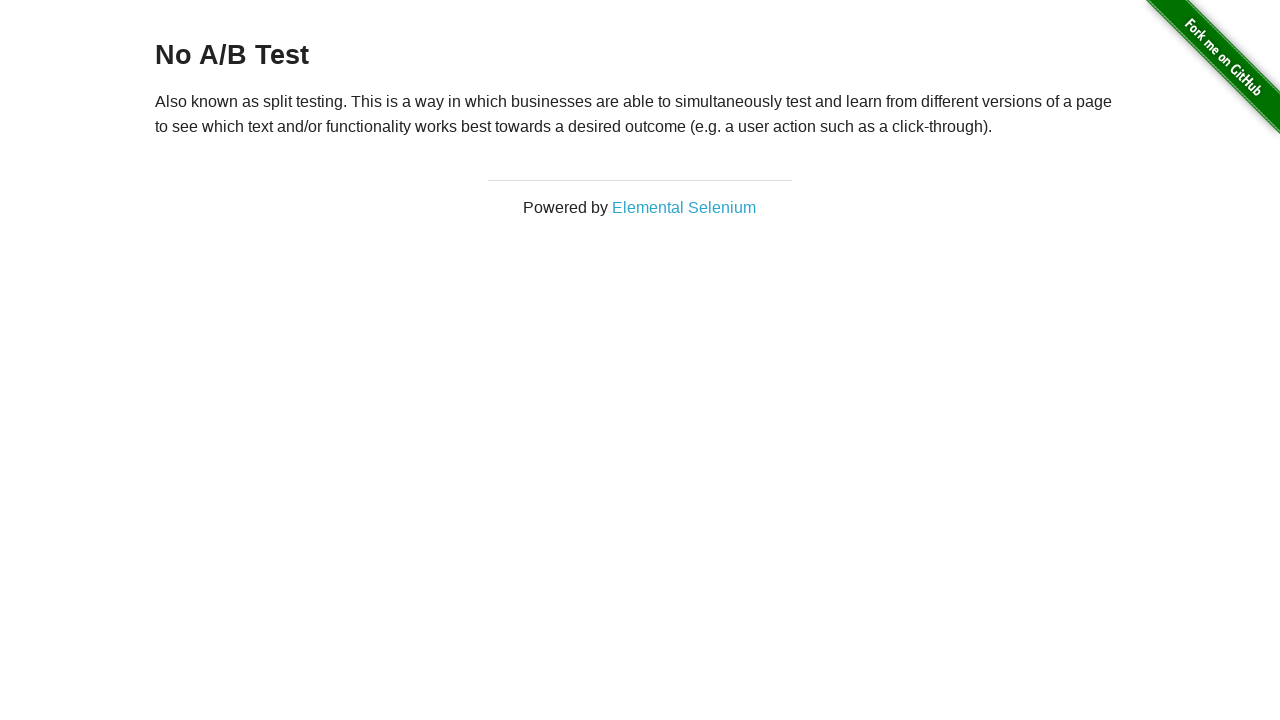

Retrieved heading text after page reload
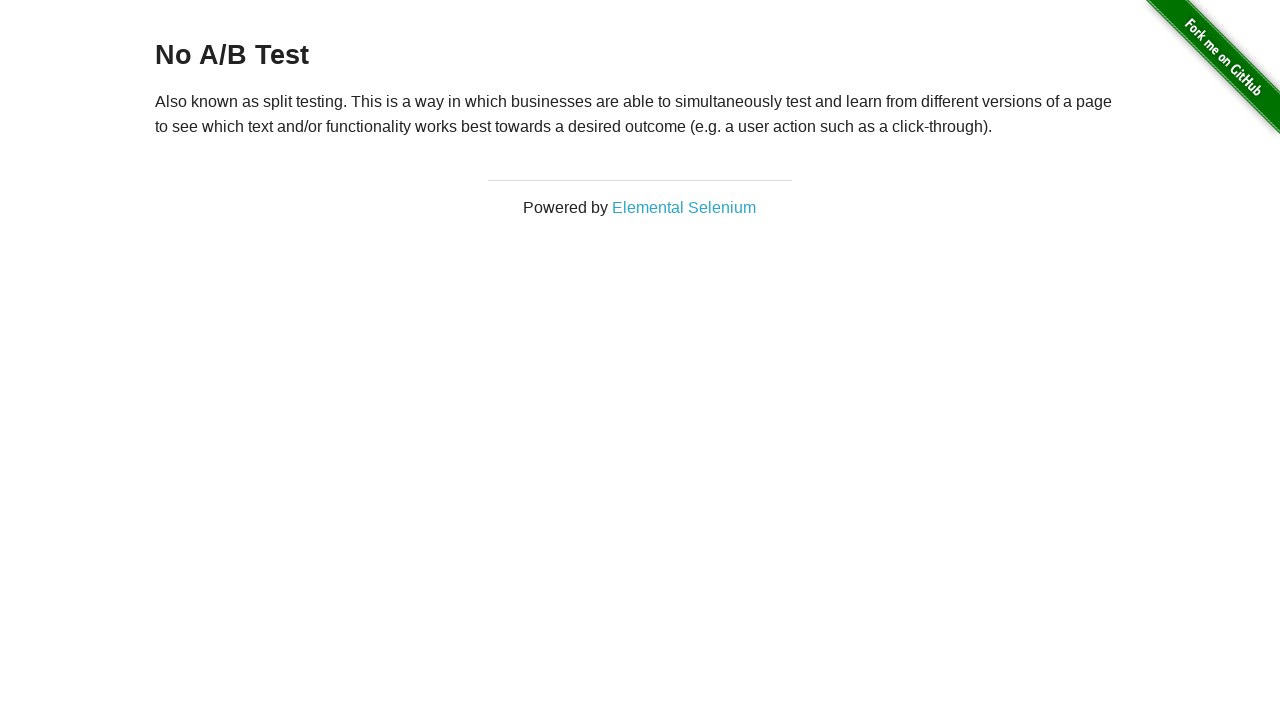

Verified successful opt-out: heading displays 'No A/B Test'
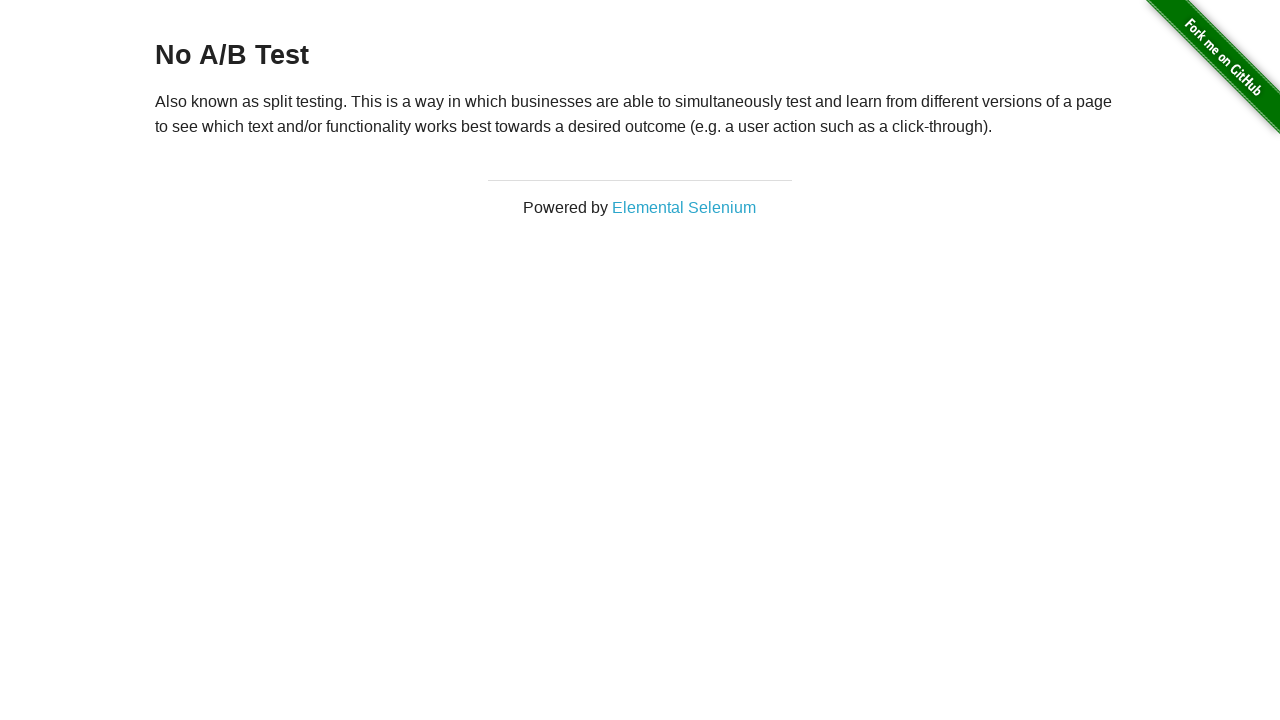

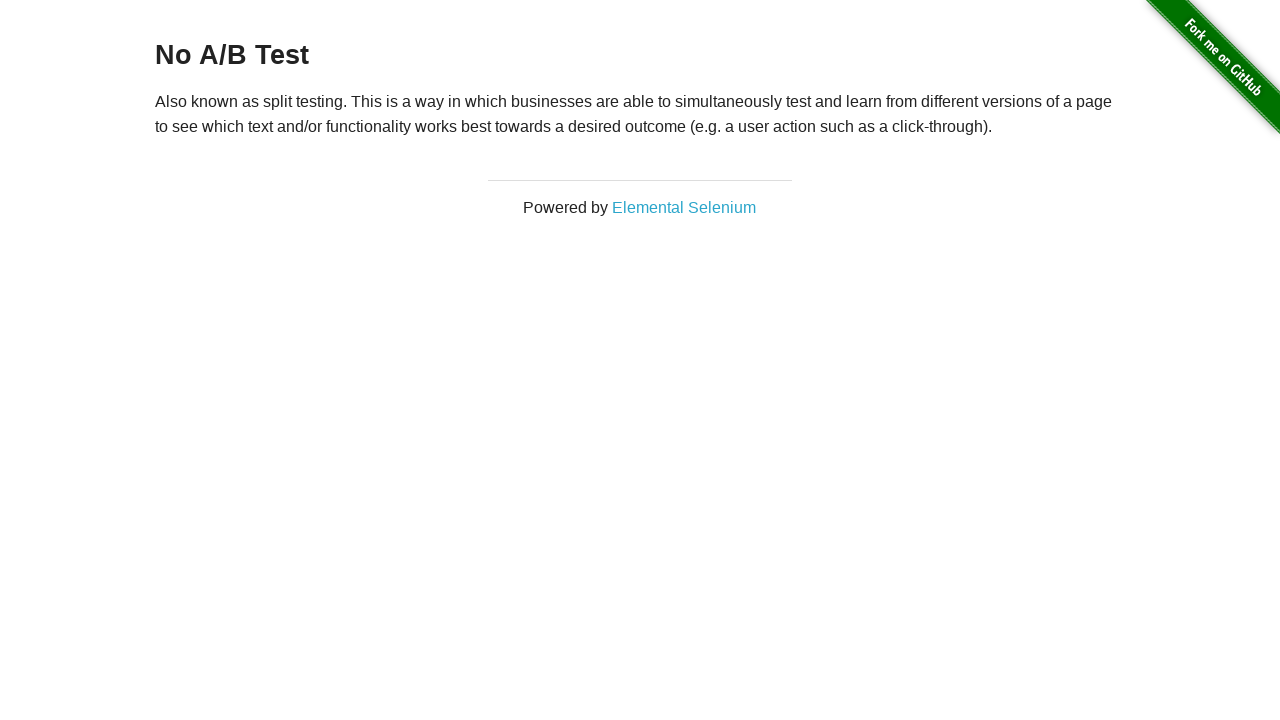